Tests multi-viewport rendering by navigating to example.com and changing viewport sizes through desktop, tablet, and mobile views while injecting test overlay elements

Starting URL: https://example.com

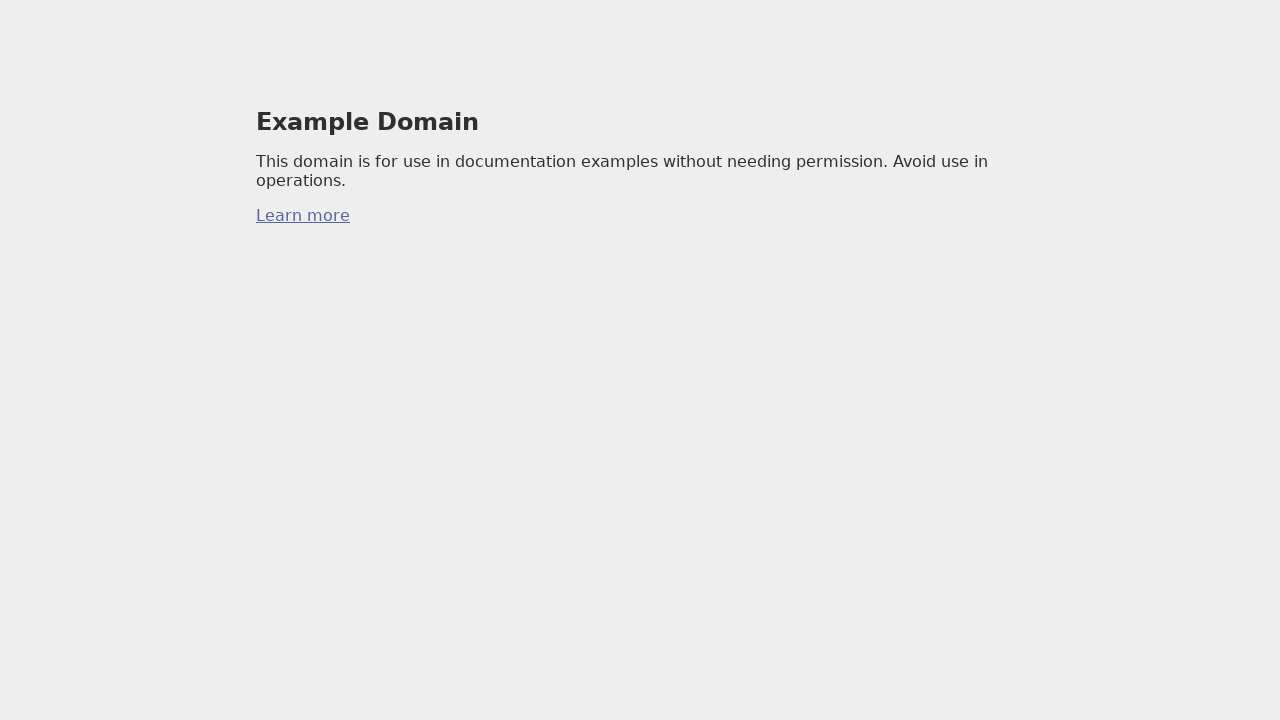

Waited 2 seconds for desktop view to load
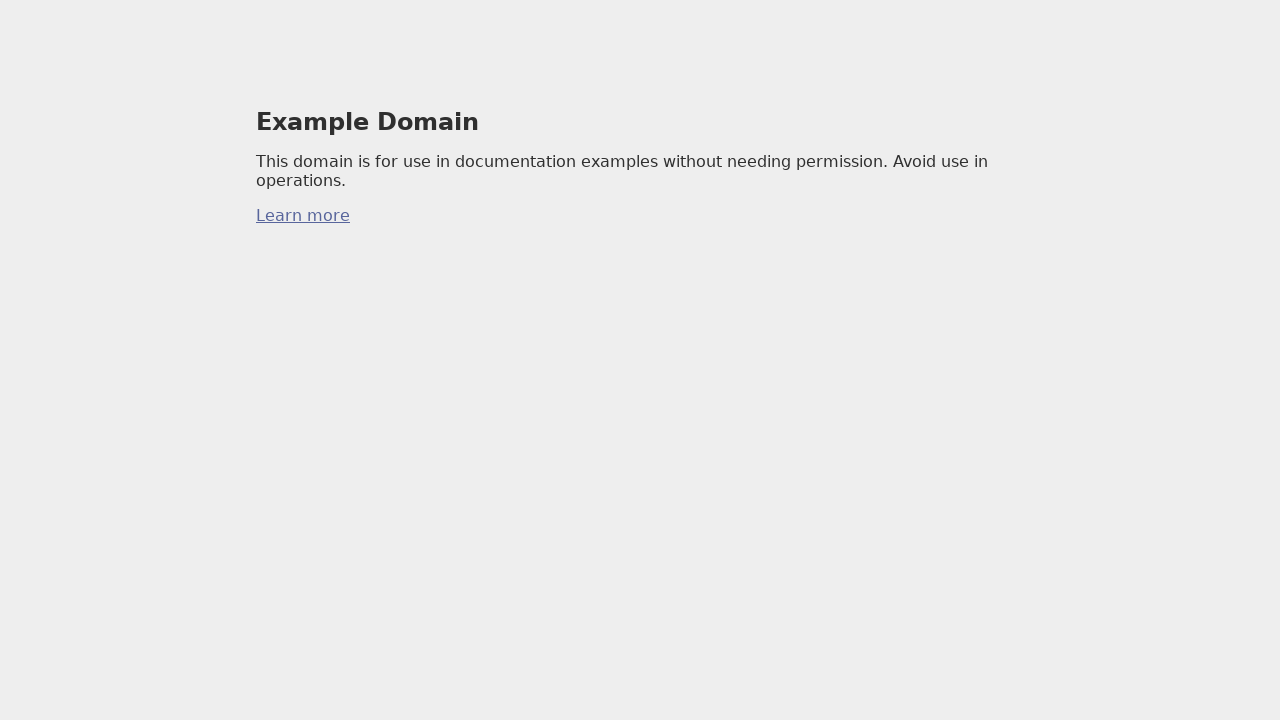

Injected overlay element on desktop view
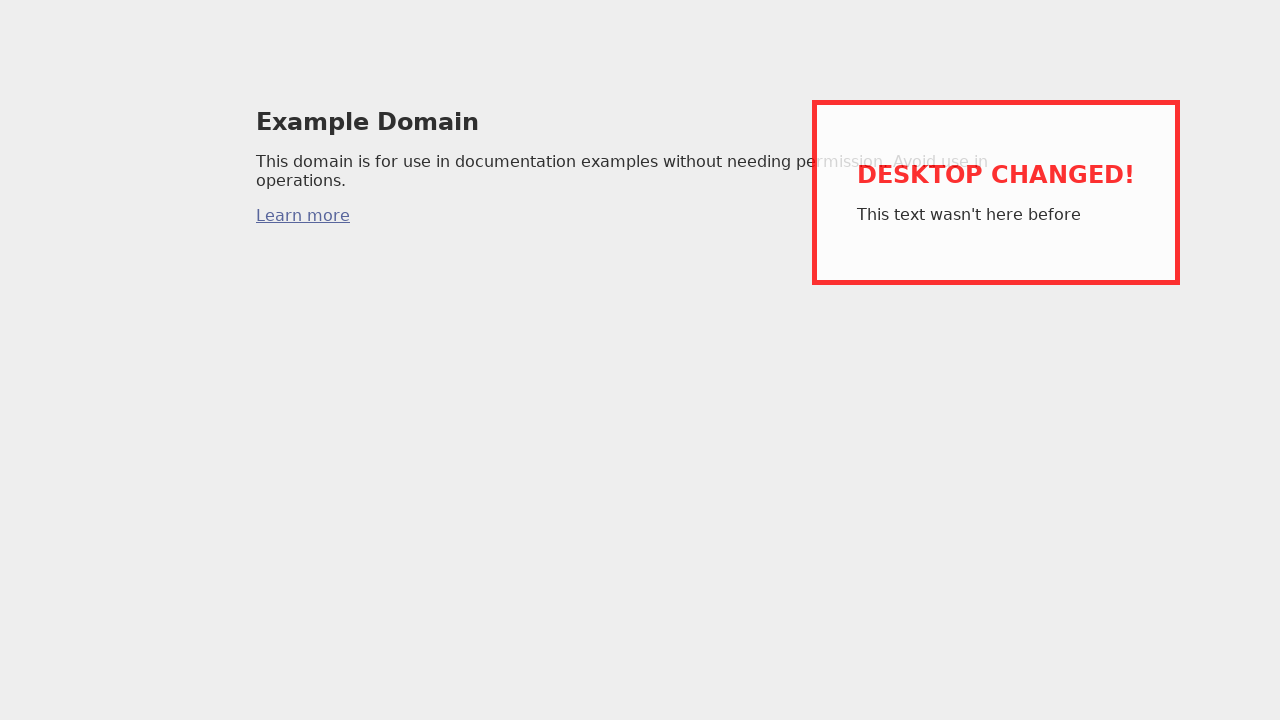

Changed viewport to tablet size (768x1024)
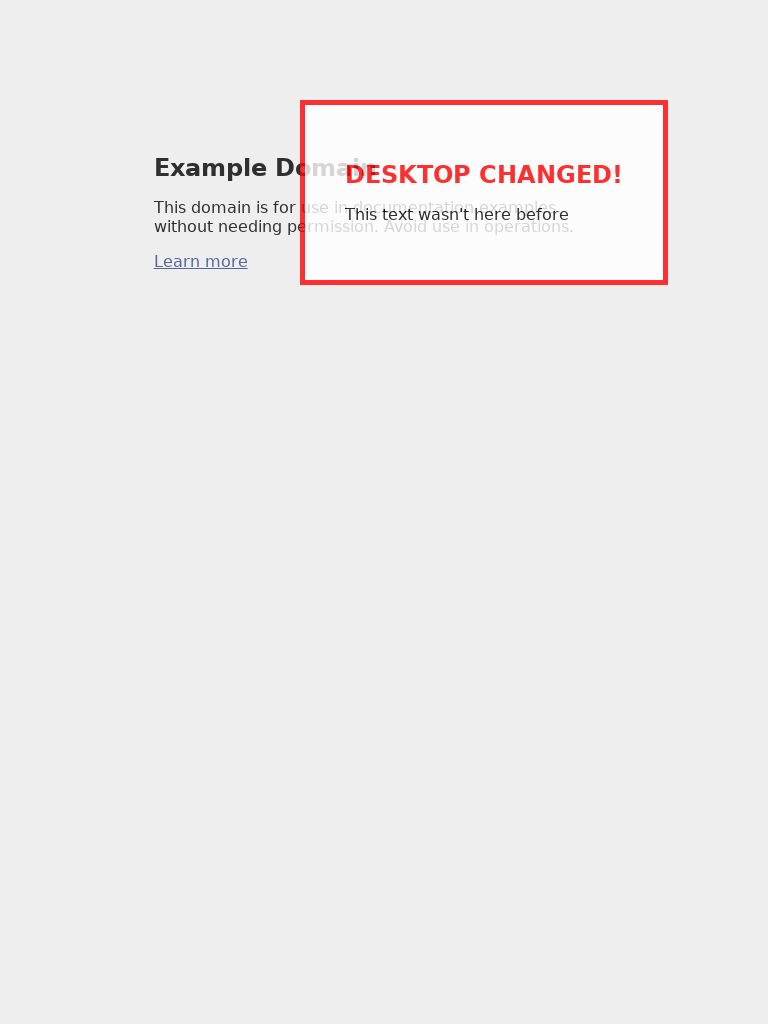

Reloaded page in tablet viewport
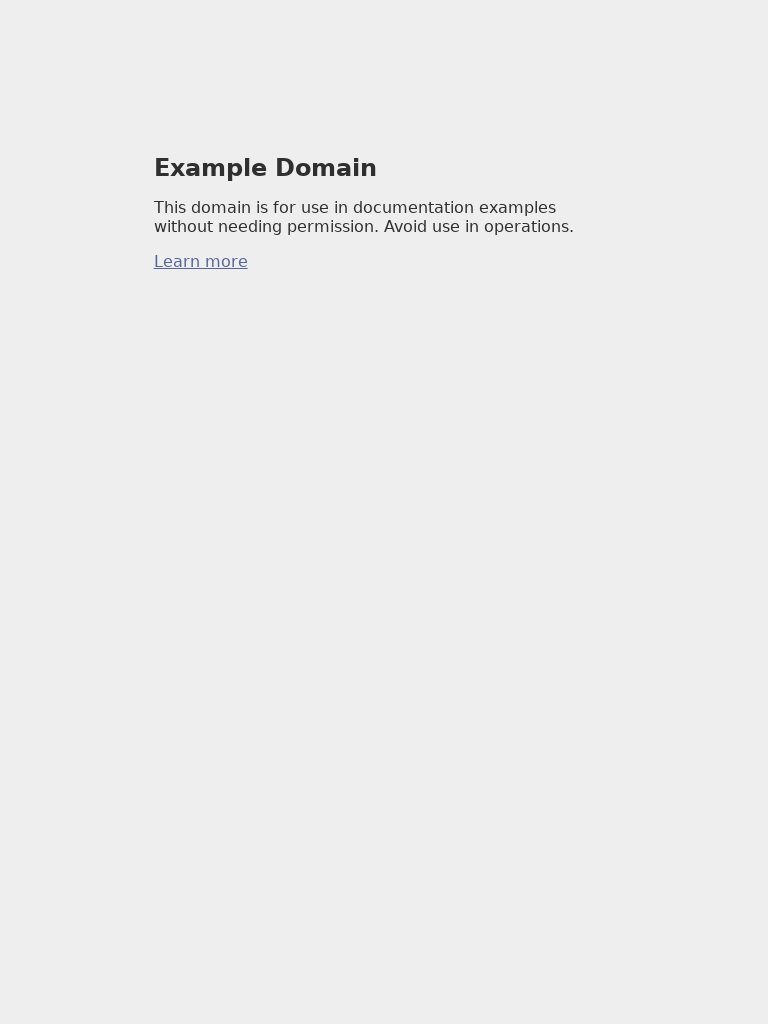

Waited 2 seconds for tablet view to load
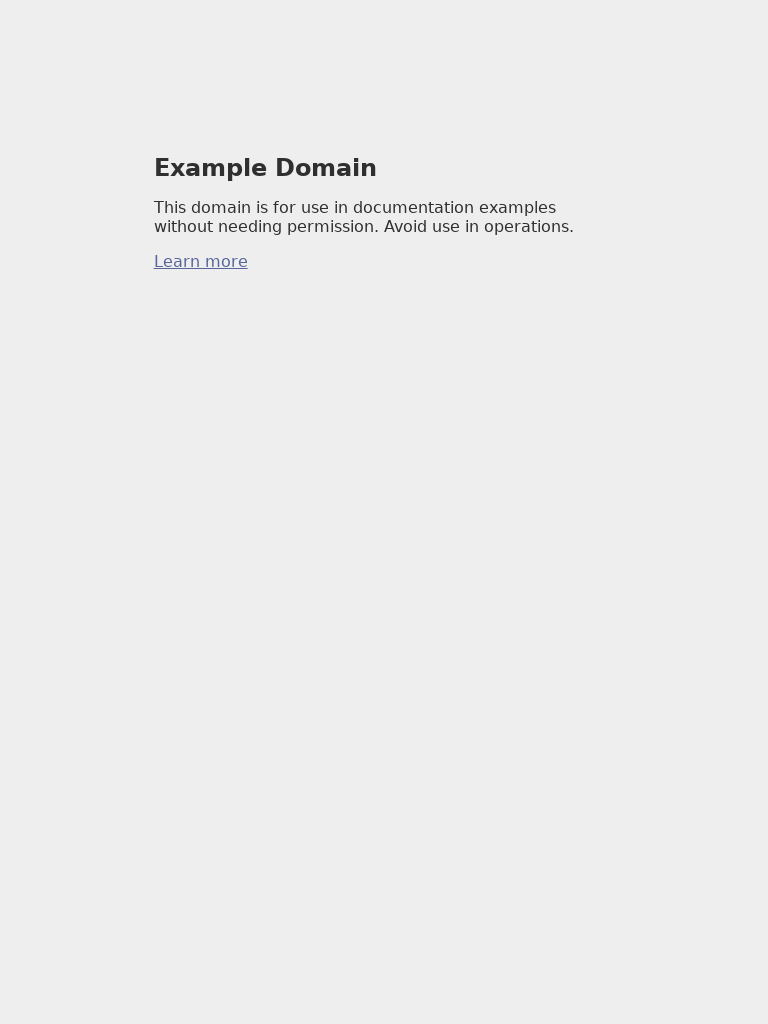

Injected banner element on tablet view
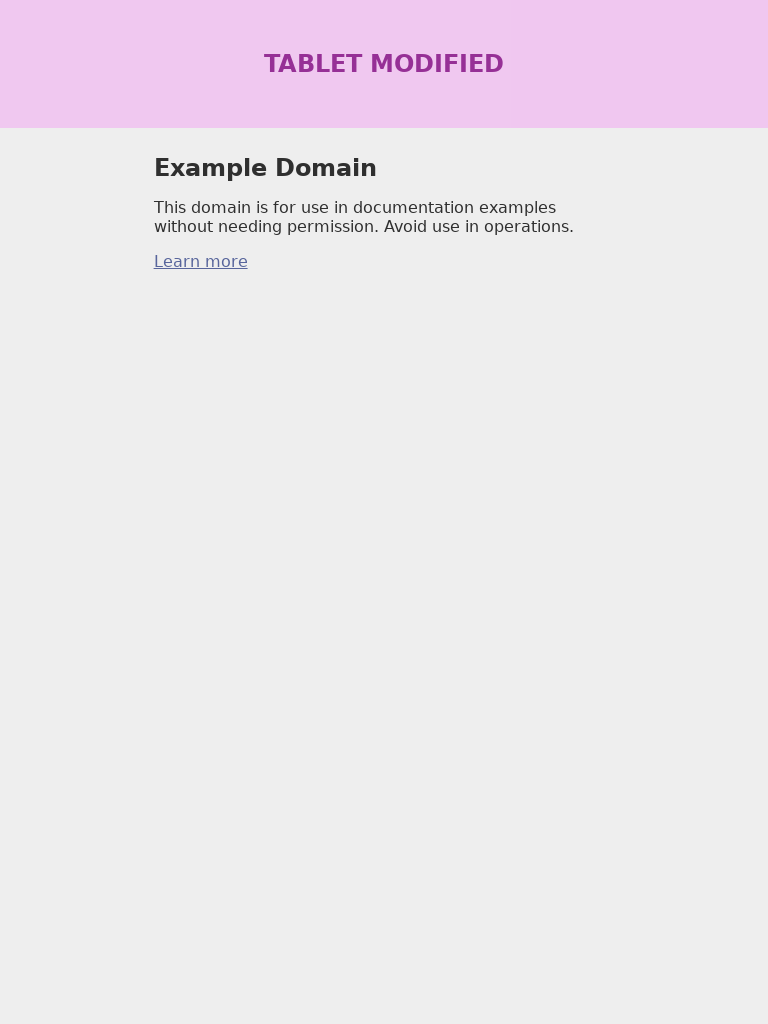

Changed viewport to mobile size (375x667)
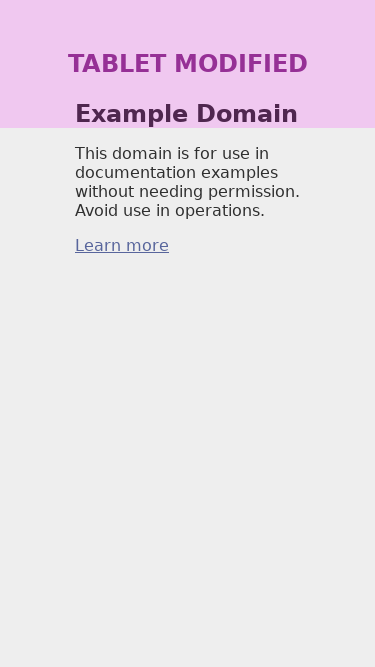

Reloaded page in mobile viewport
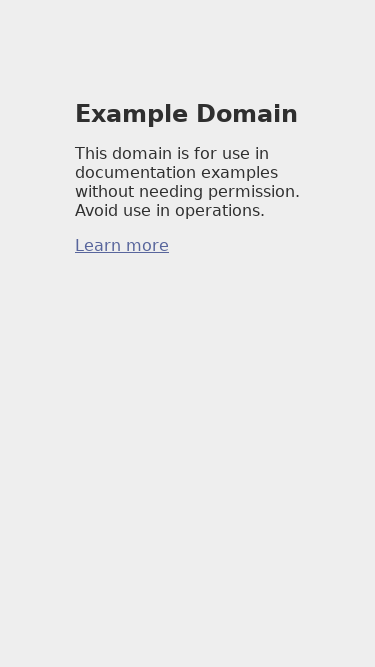

Waited 2 seconds for mobile view to load
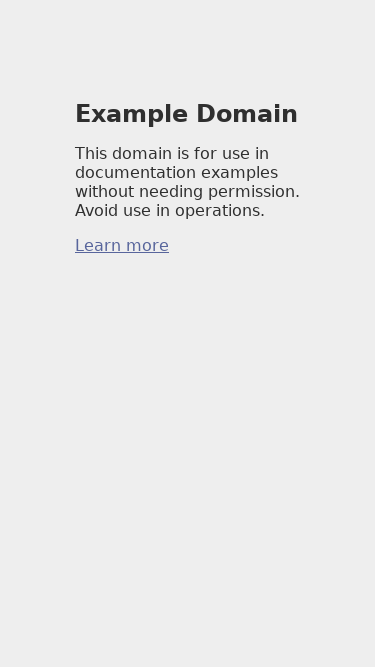

Injected header element on mobile view
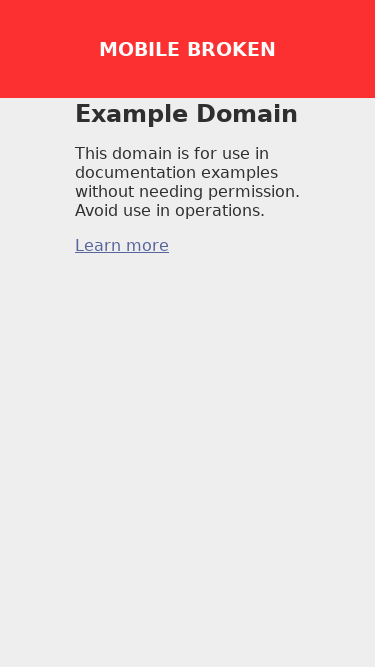

Reset viewport to desktop size (1200x800)
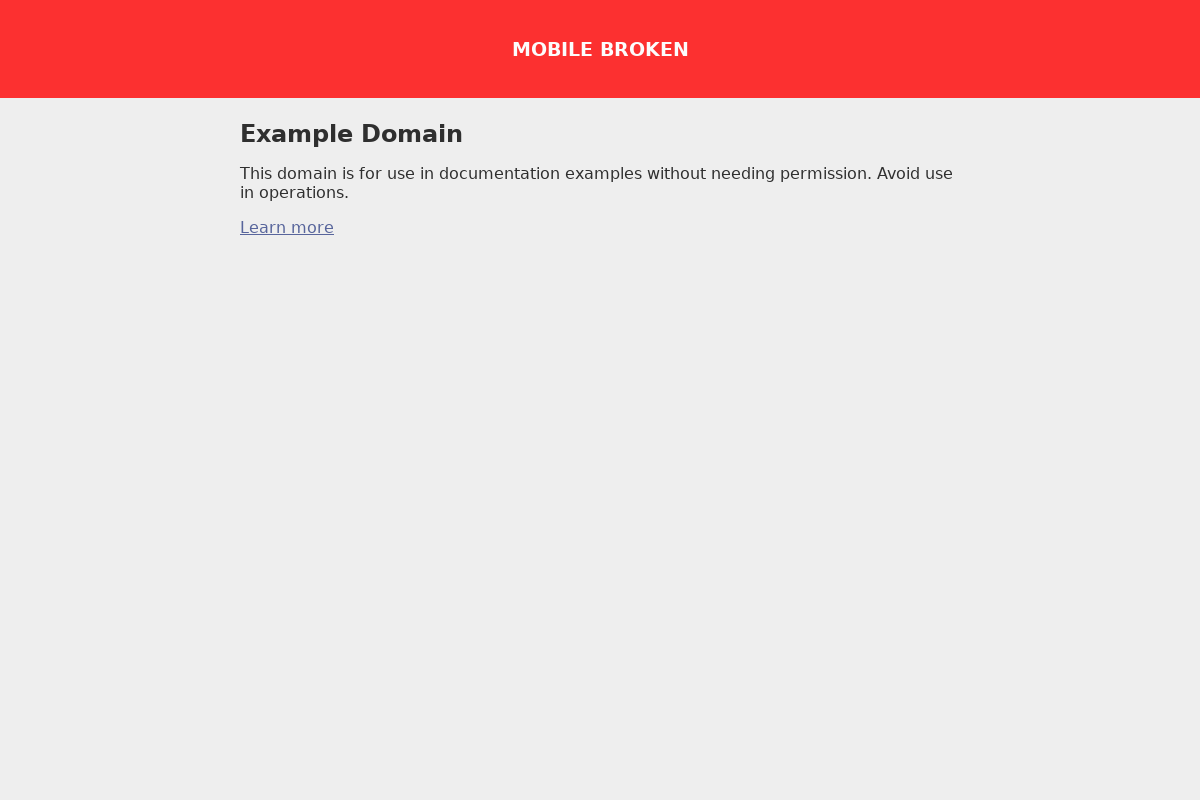

Navigated to https://example.com
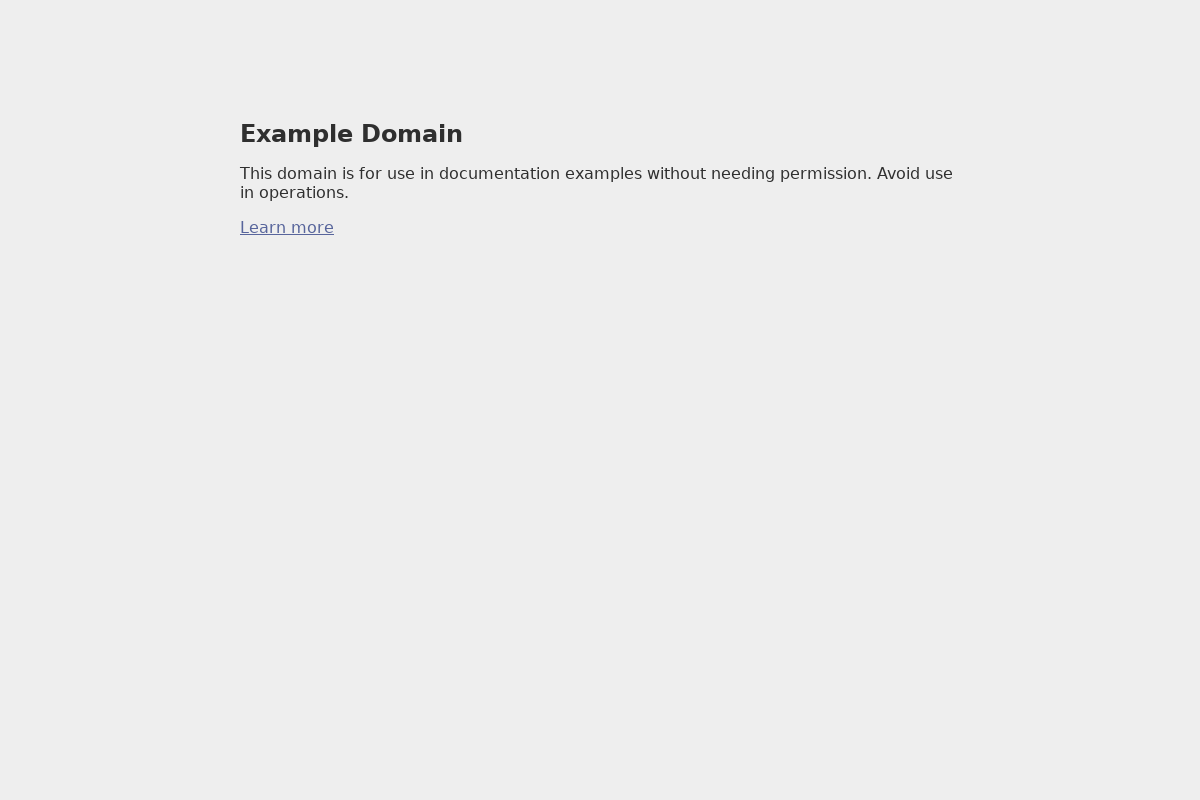

Waited 1 second for final page state
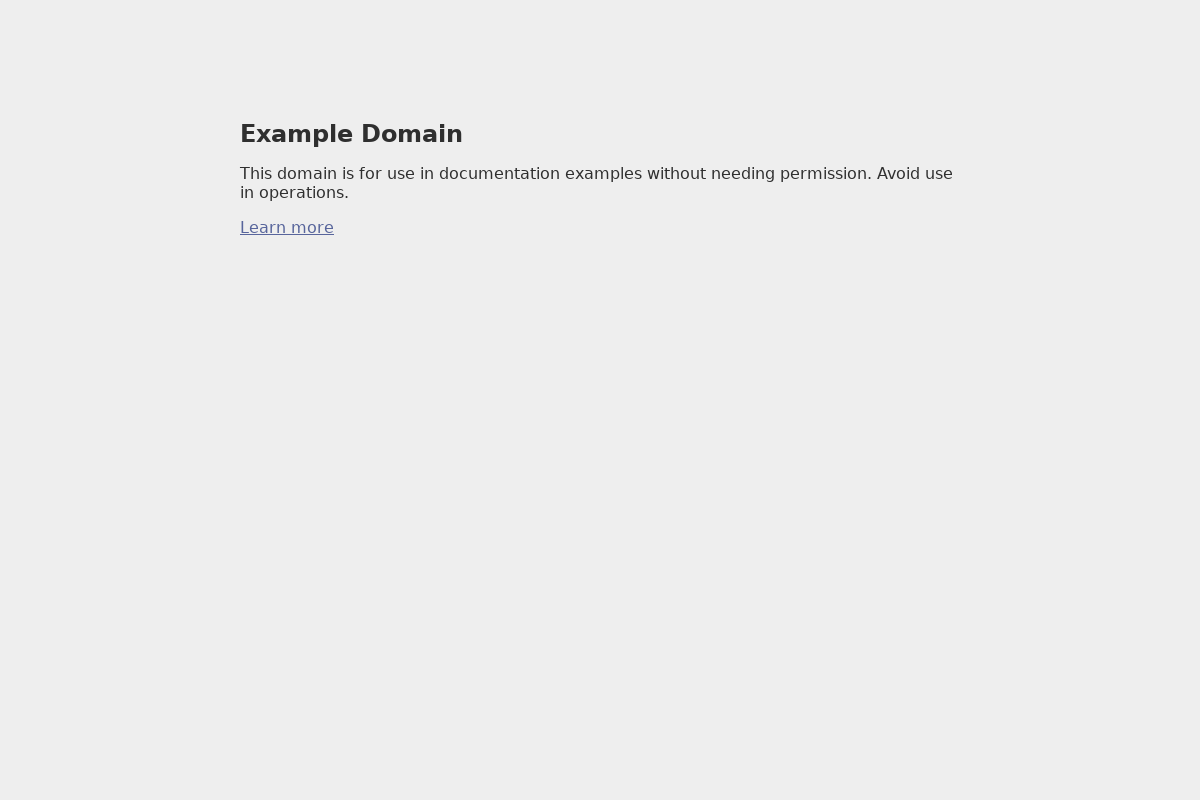

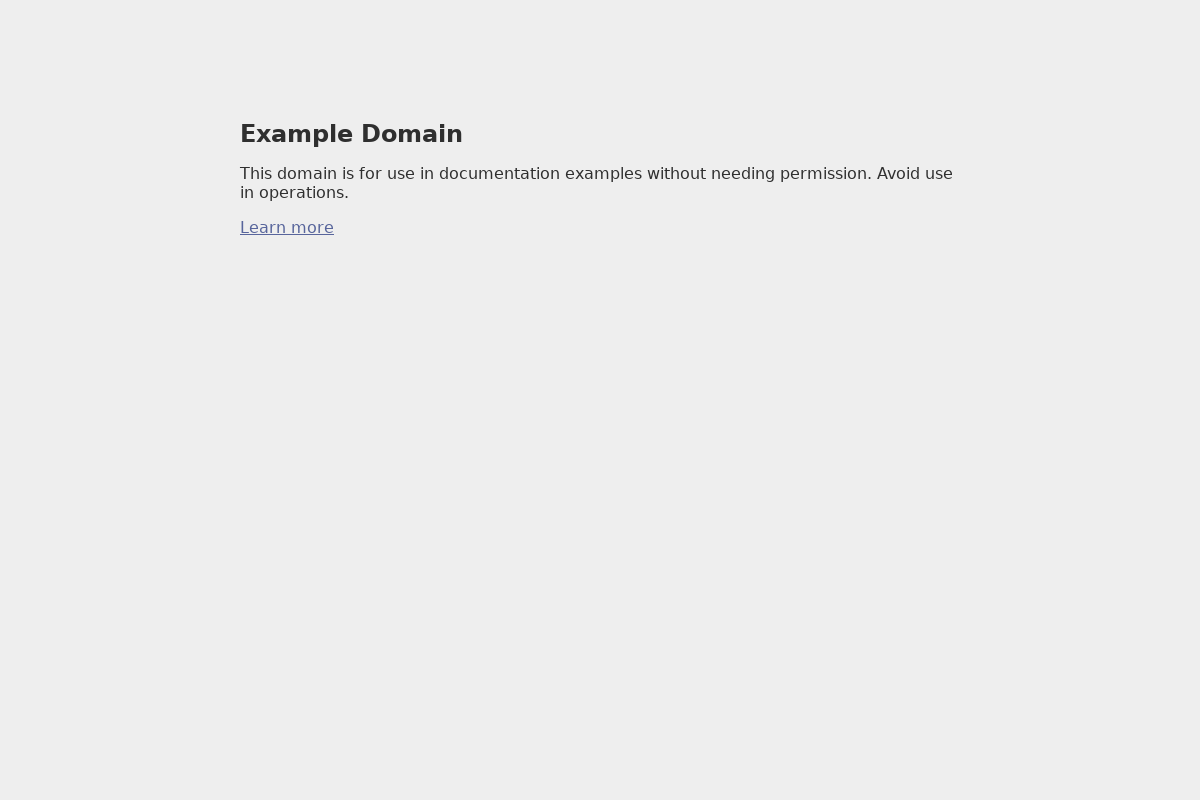